Navigates to Google Trends US trending page and clicks on an export/menu element to verify it's interactive

Starting URL: https://trends.google.com/trending?geo=US

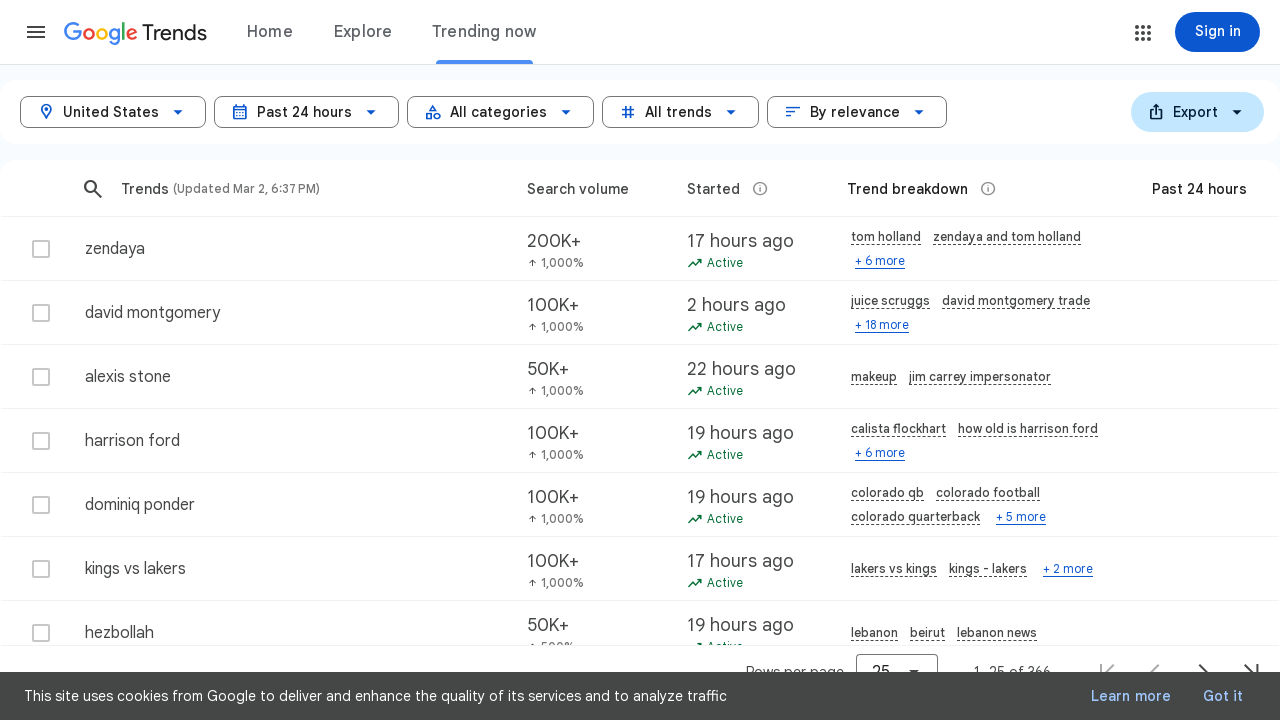

Waited for export/menu element to be present on Google Trends US page
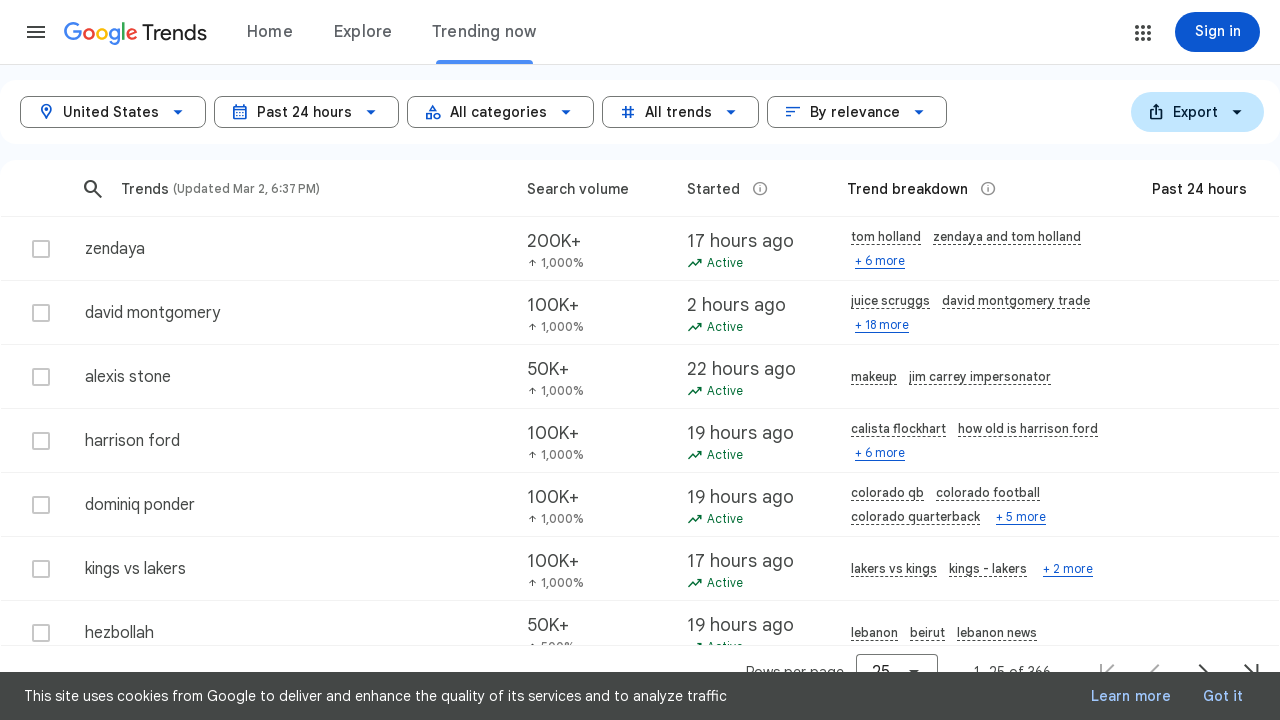

Clicked on the export/menu element to verify interactivity at (1198, 112) on xpath=//*[@id="yDmH0d"]/c-wiz/div/div[5]/div[1]/c-wiz/div/div[1]/div[3]/div[2]/d
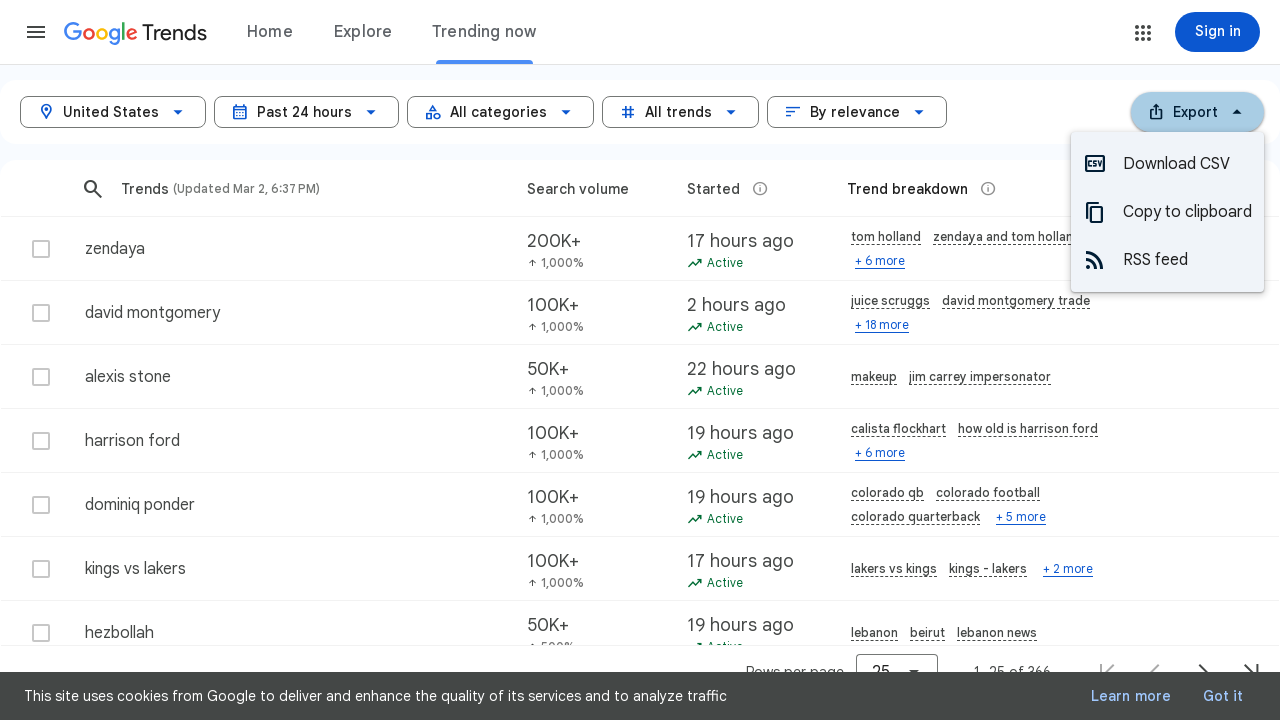

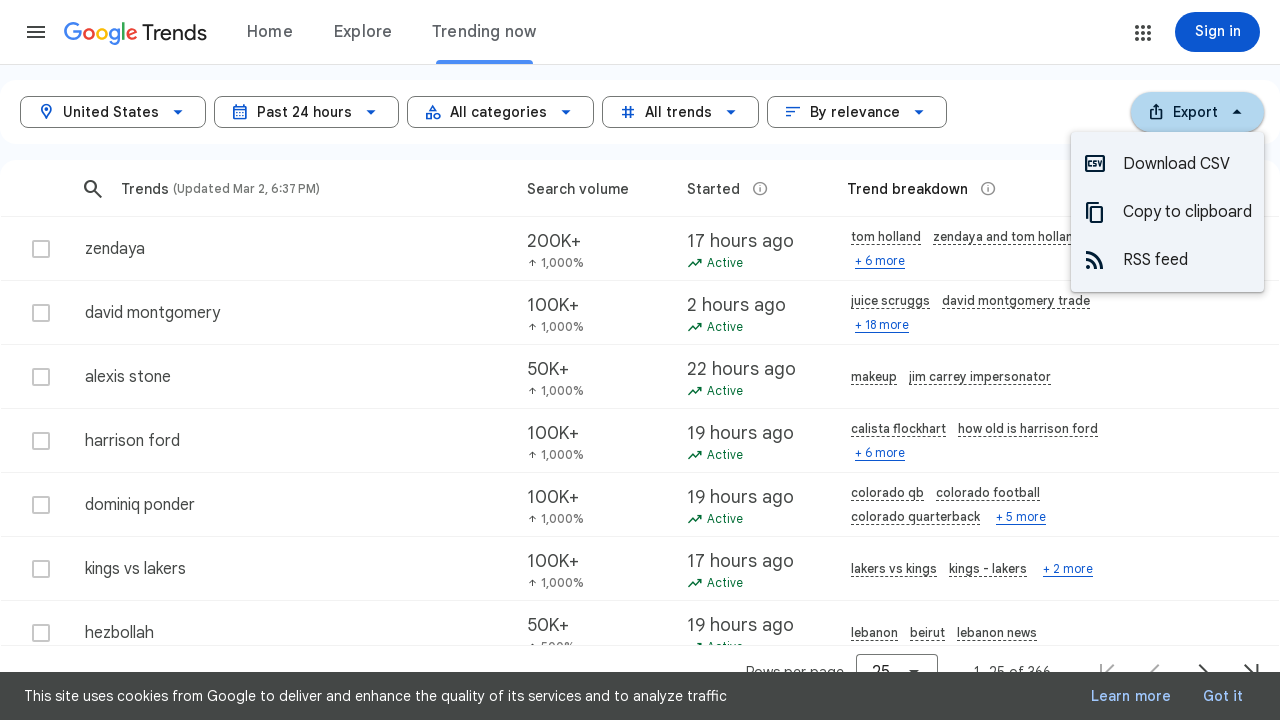